Tests filling in a name field on an Angular practice form page by entering text into the name input field.

Starting URL: https://rahulshettyacademy.com/angularpractice/

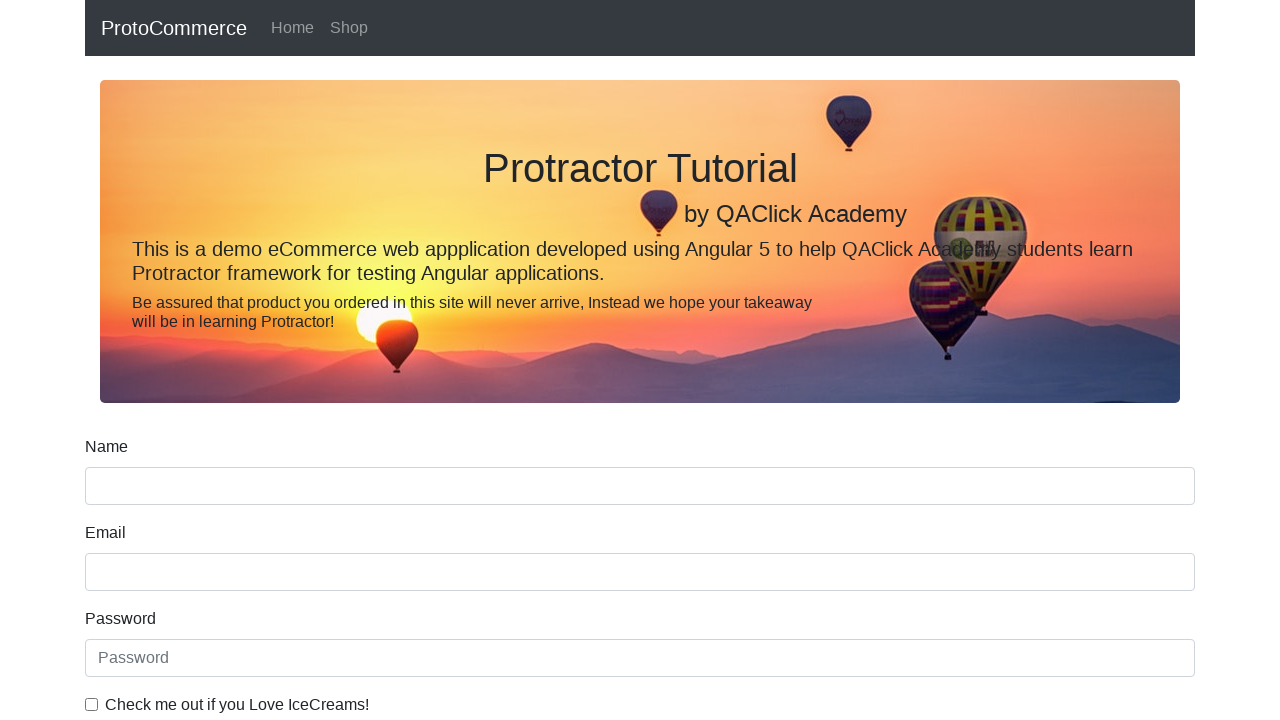

Navigated to Angular practice form page
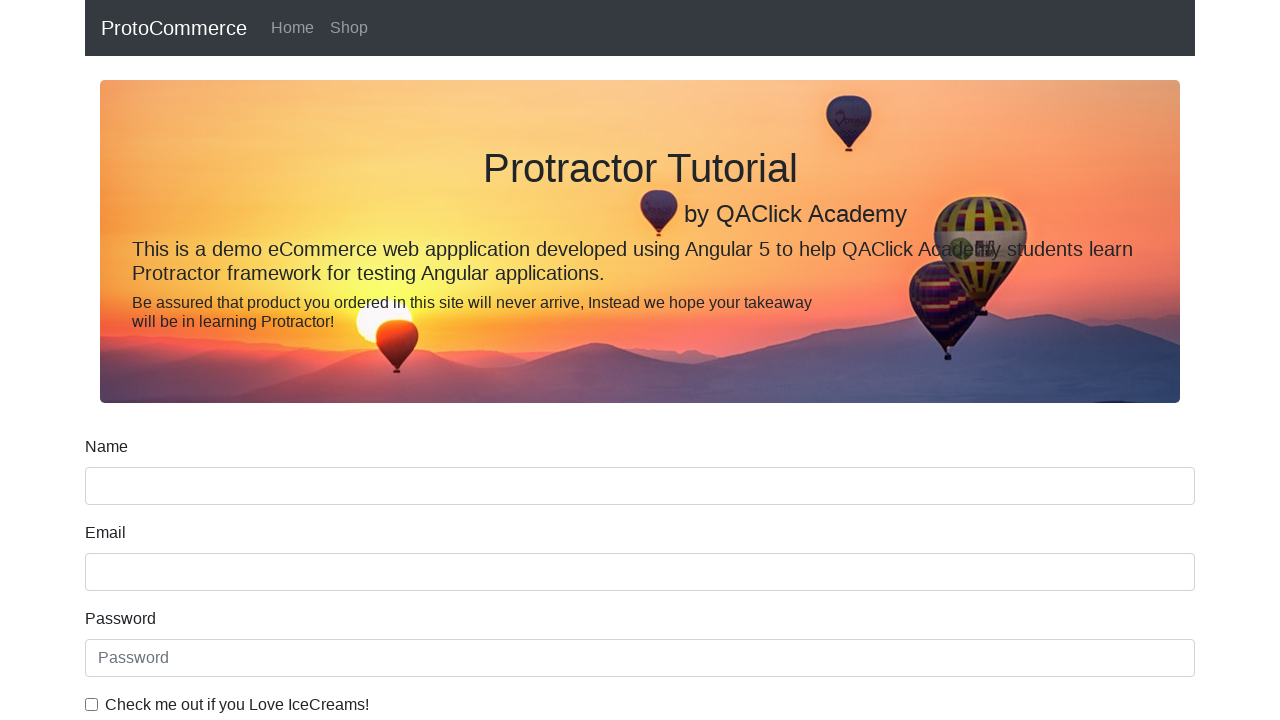

Filled name field with 'PartialScreenShot' on input[name='name']
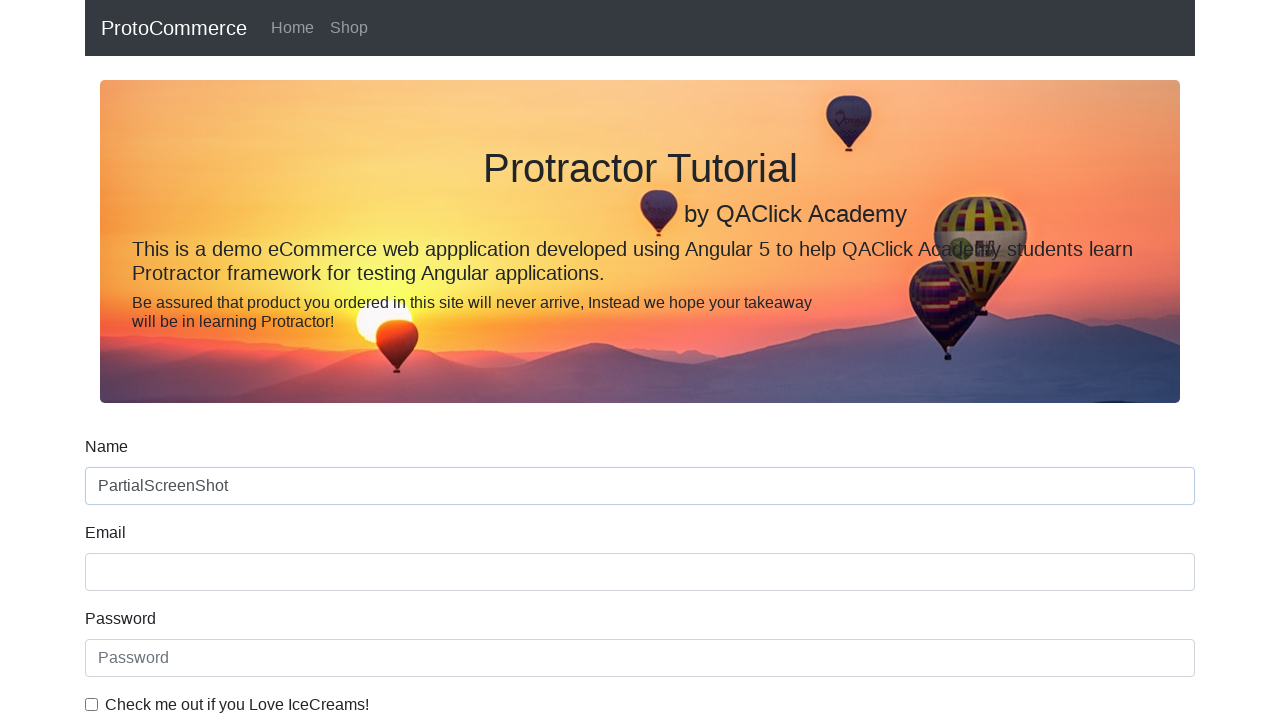

Verified that name field contains 'PartialScreenShot'
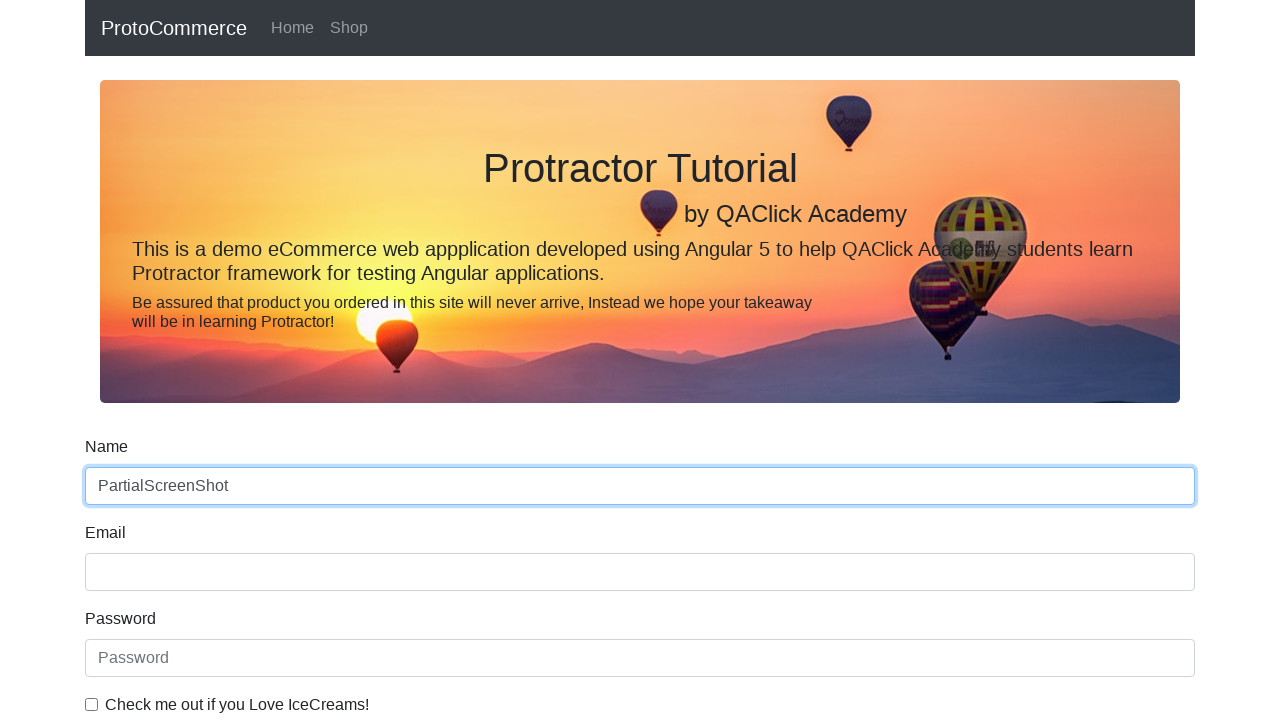

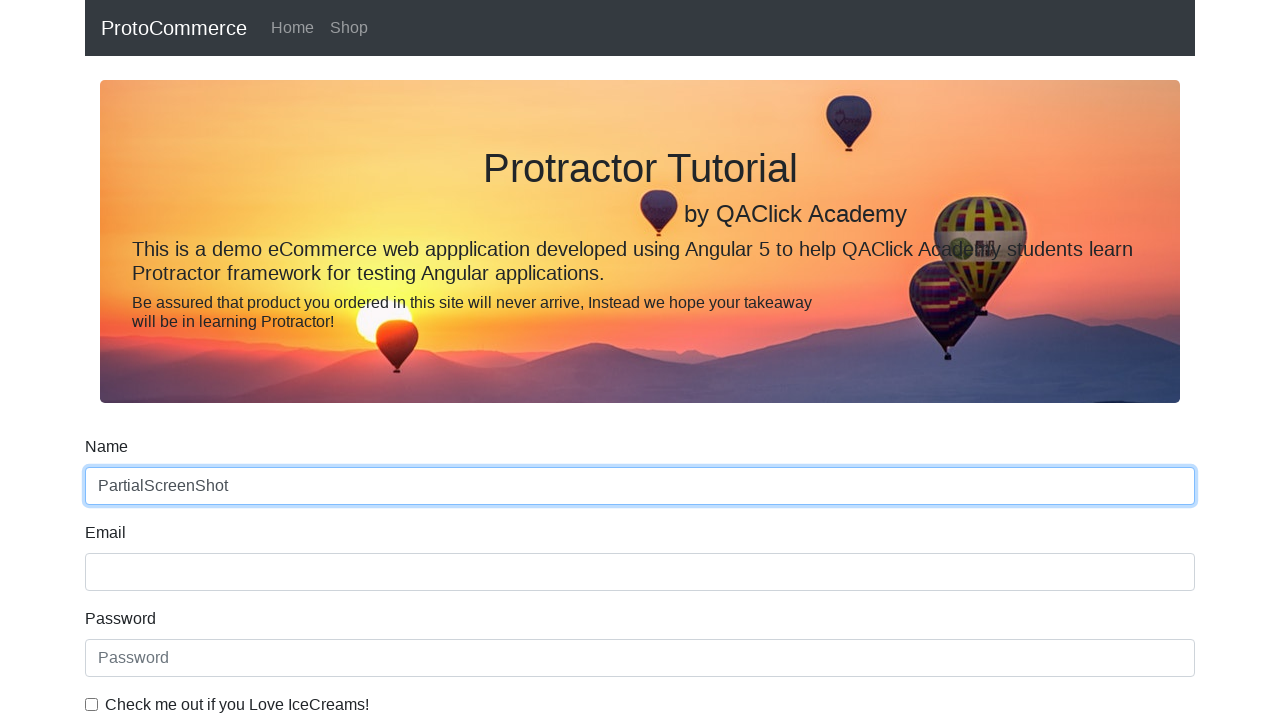